Tests adding a new todo item and then editing it by double-clicking to change its text in the TodoMVC demo application.

Starting URL: https://demo.playwright.dev/todomvc/#/

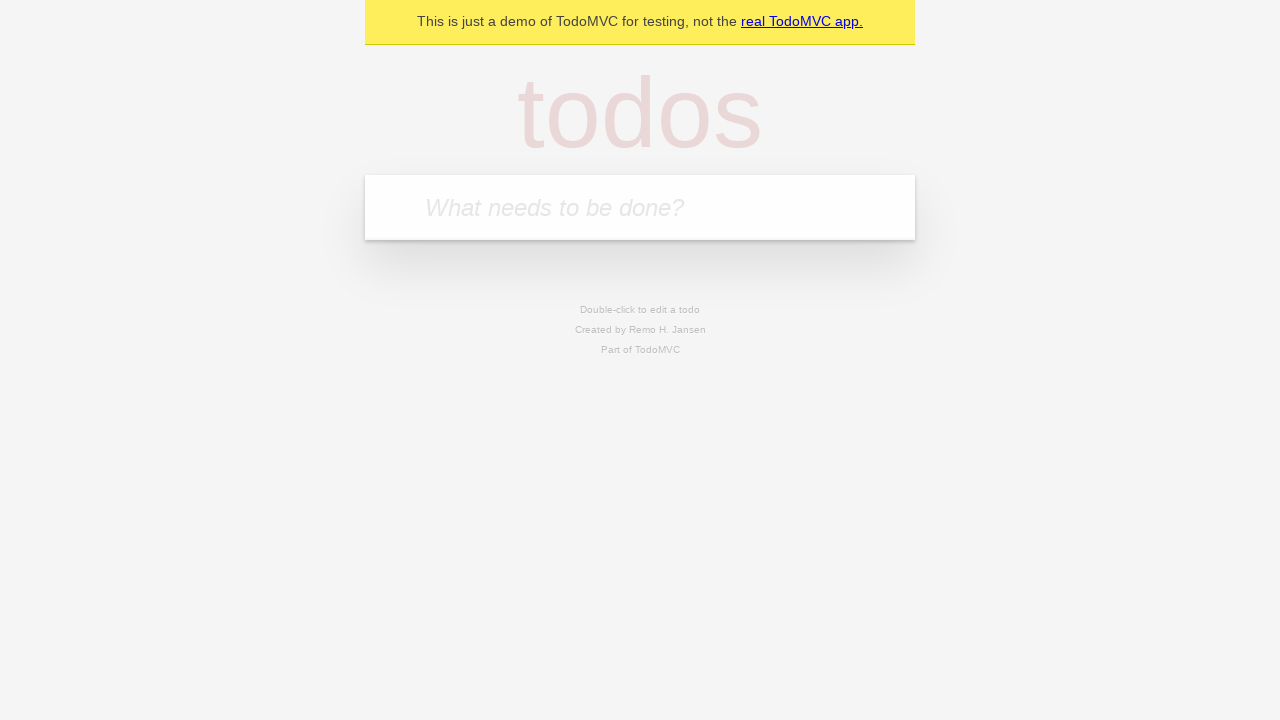

Clicked on the todo input field at (640, 207) on internal:attr=[placeholder="What needs to be done?"i]
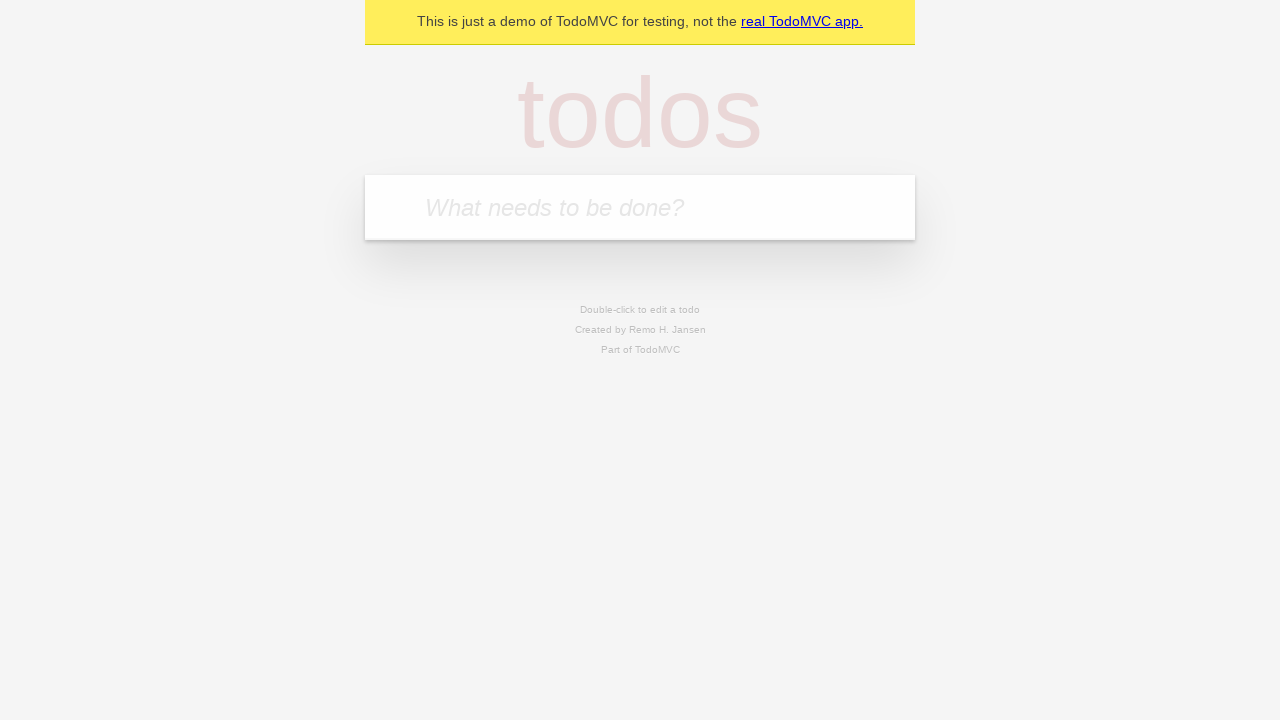

Filled todo input field with '123' on internal:attr=[placeholder="What needs to be done?"i]
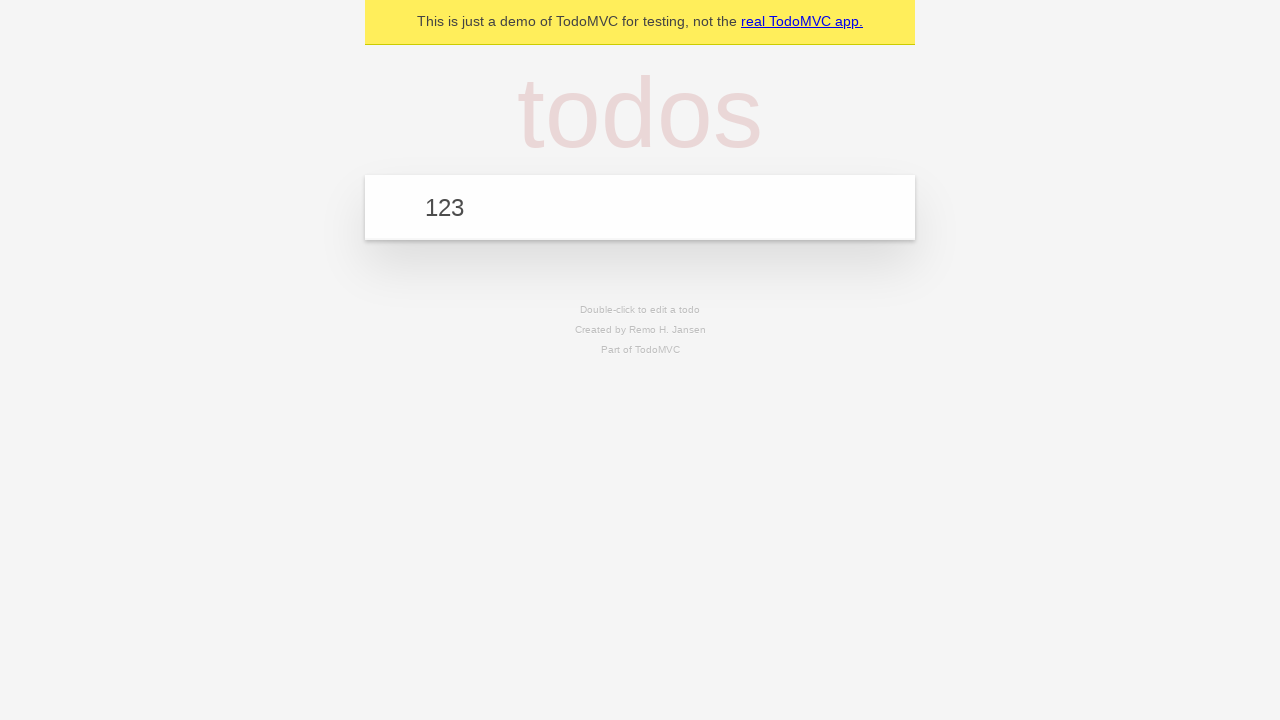

Pressed Enter to add the todo item on internal:attr=[placeholder="What needs to be done?"i]
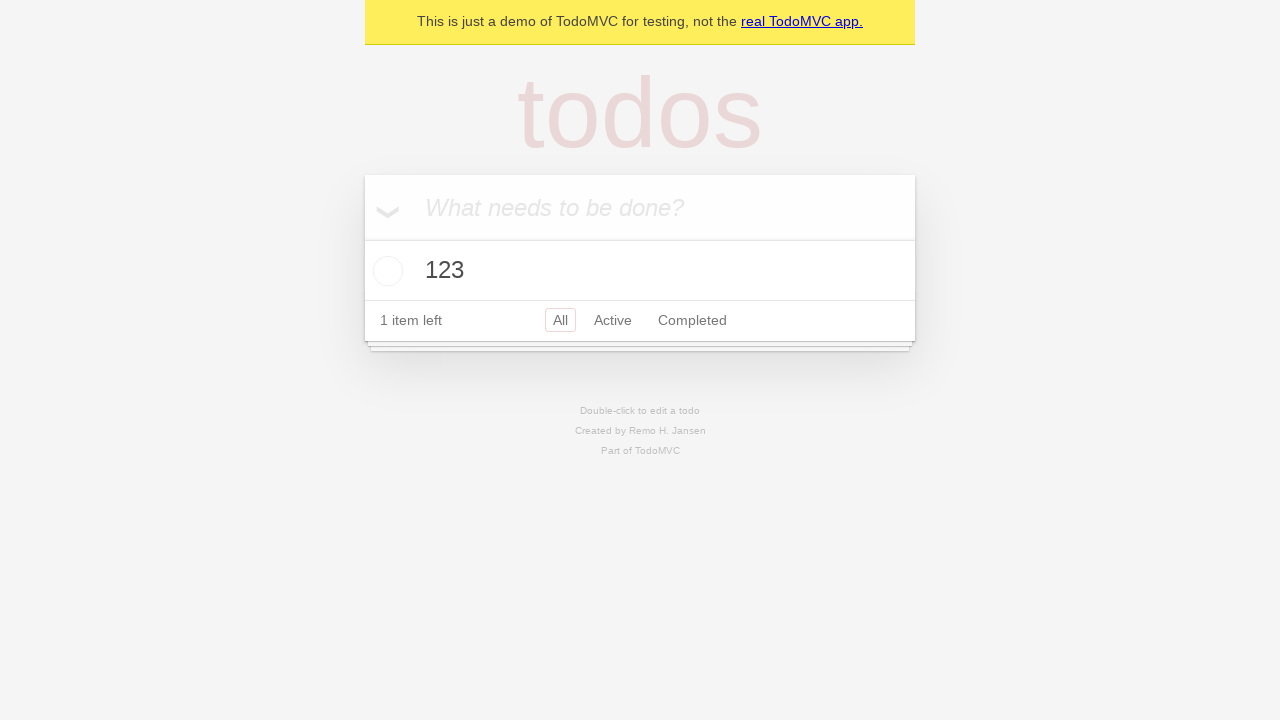

Double-clicked on the todo title to enter edit mode at (640, 271) on internal:testid=[data-testid="todo-title"s]
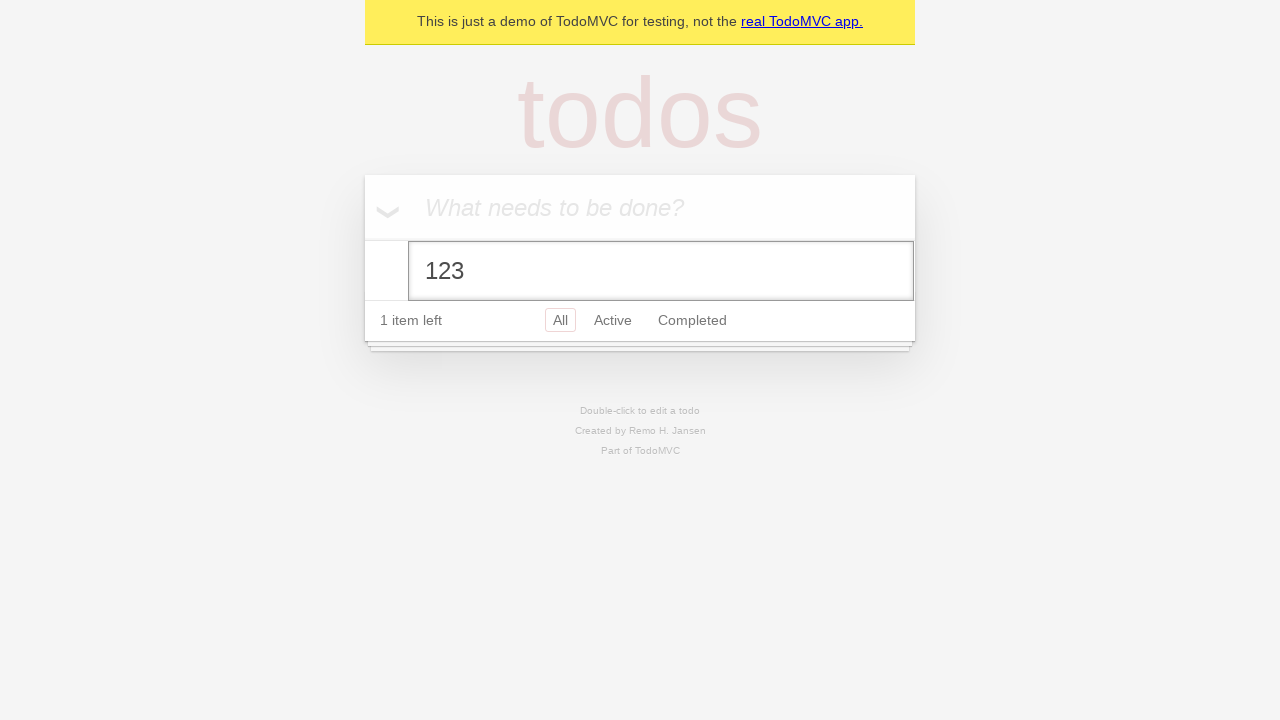

Filled edit field with '123456' to update the todo text on internal:label="Edit"i
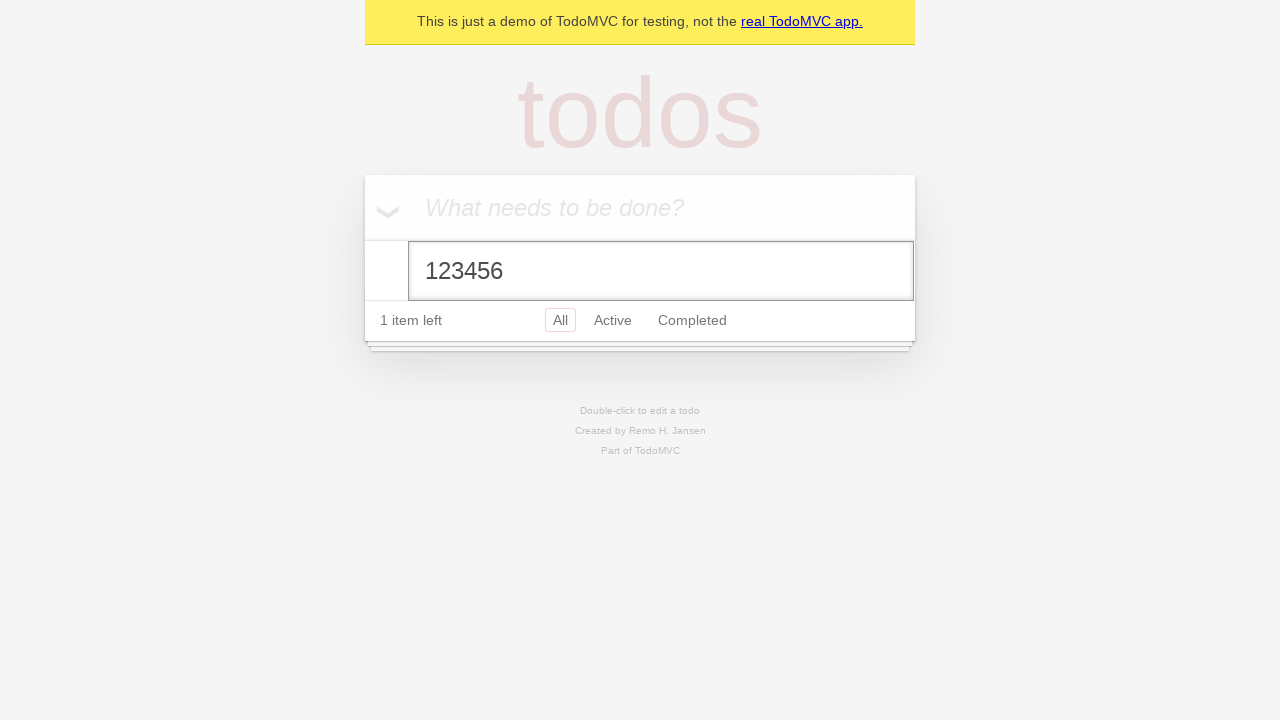

Pressed Enter to save the edited todo item on internal:label="Edit"i
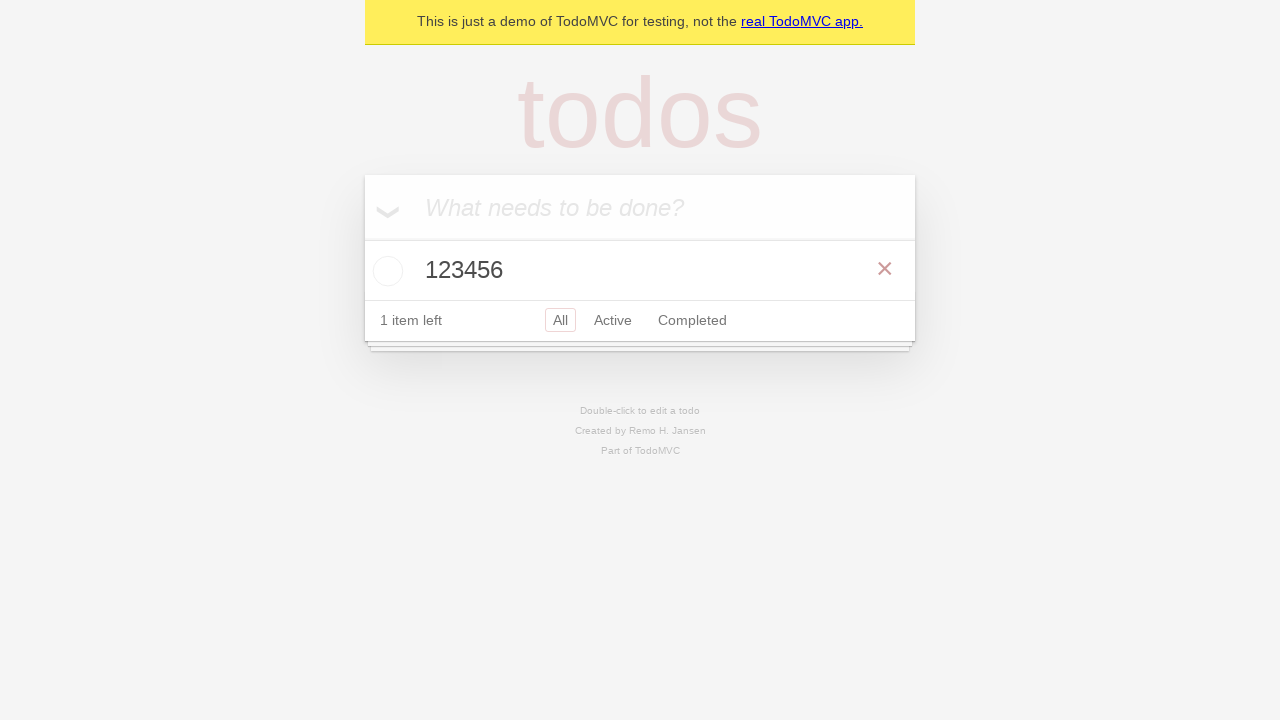

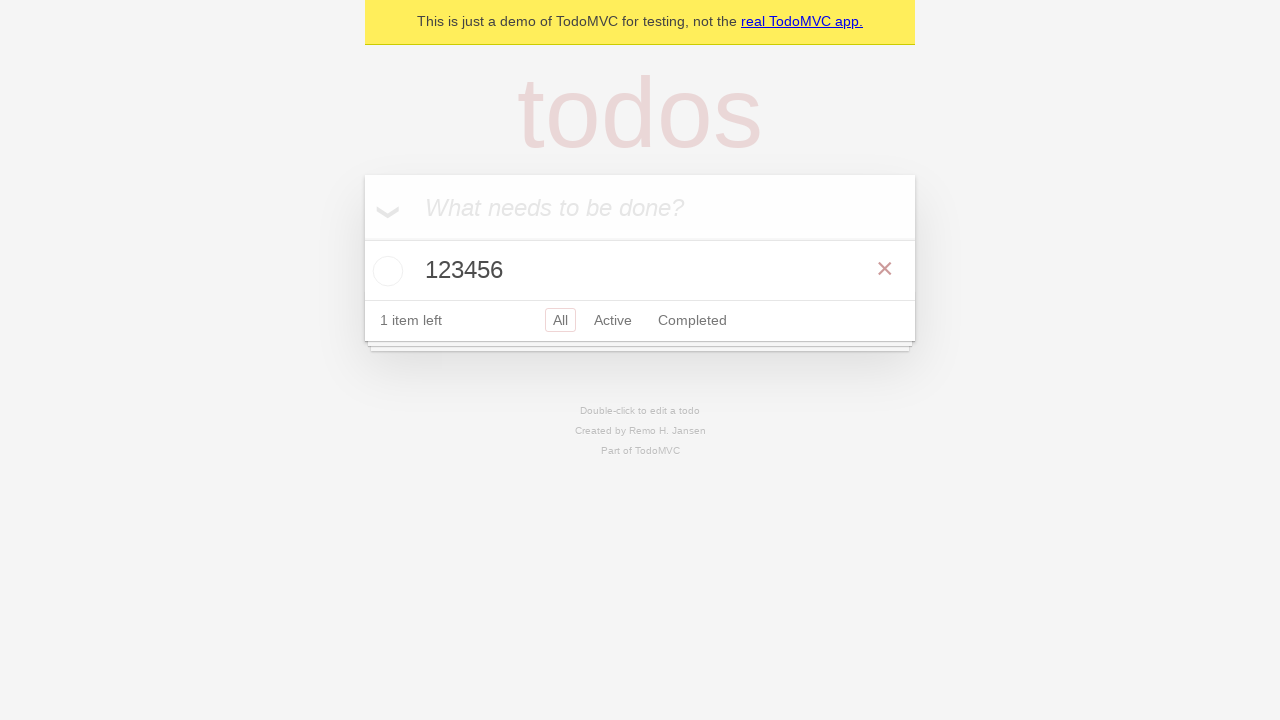